Tests fluent wait functionality with custom polling intervals by waiting for an image element to load

Starting URL: https://bonigarcia.dev/selenium-webdriver-java/loading-images.html

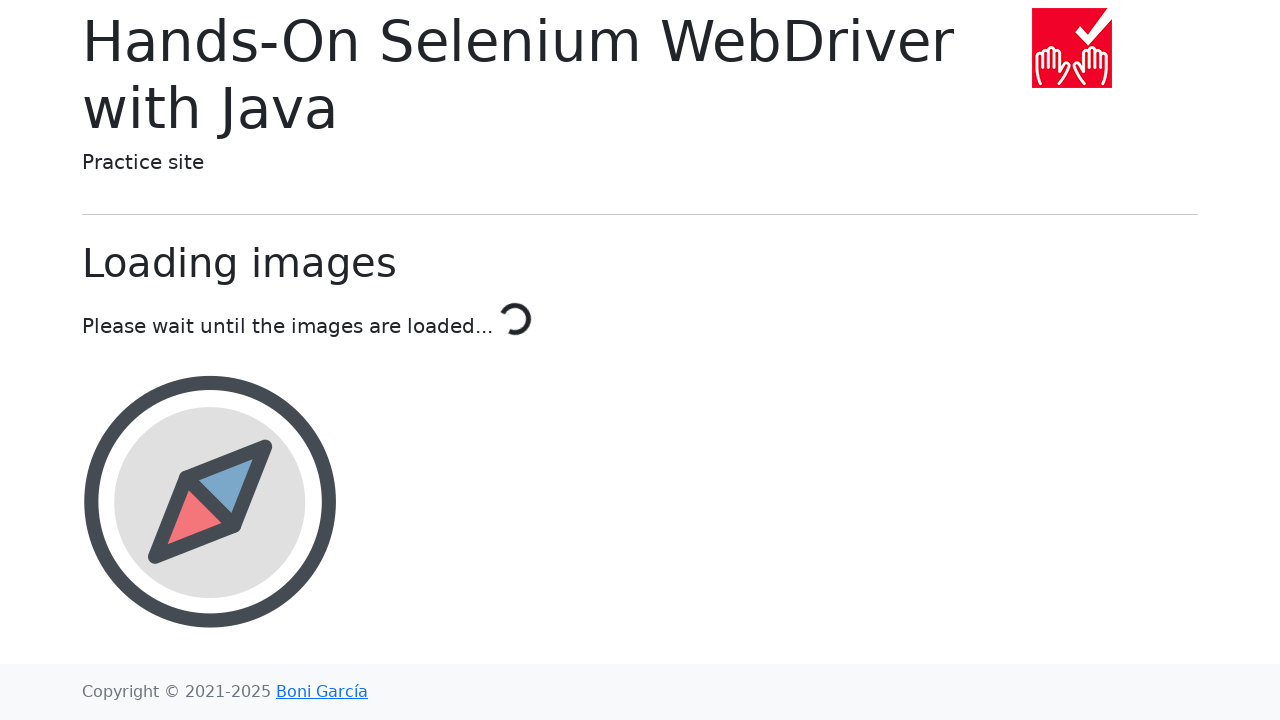

Waited for landscape image element to load with 10 second timeout
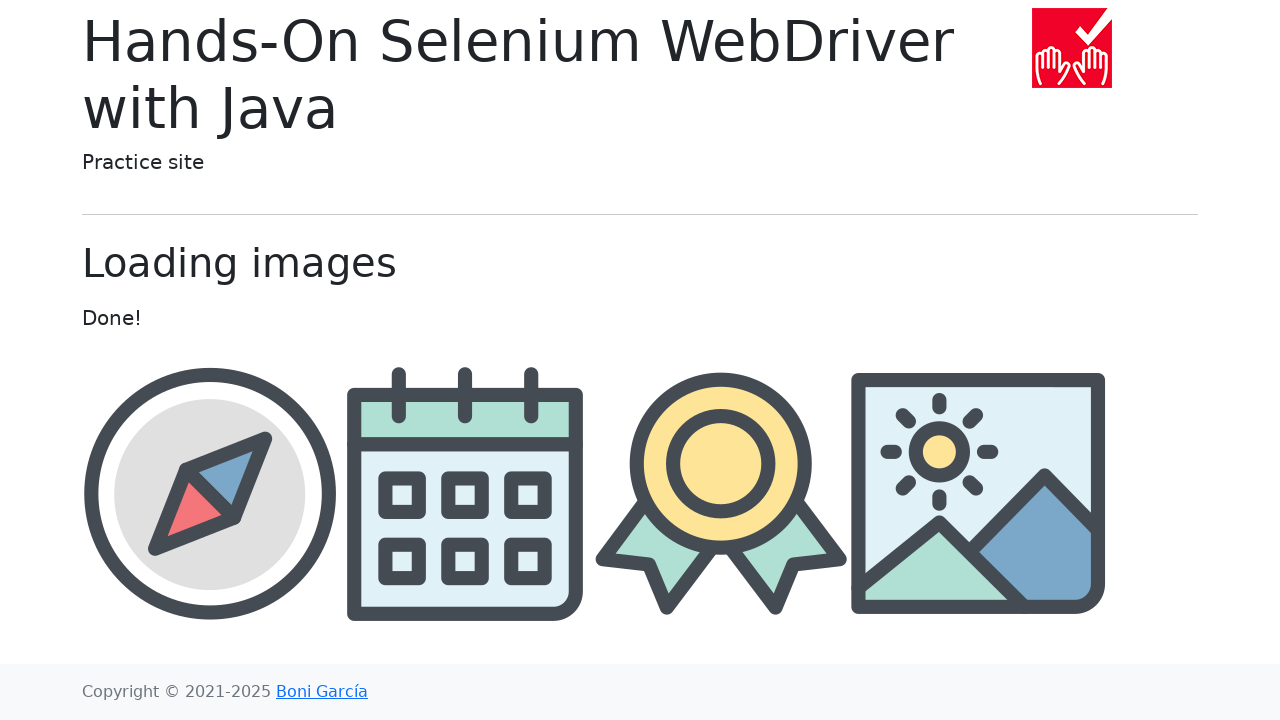

Asserted that landscape image src attribute contains 'landscape'
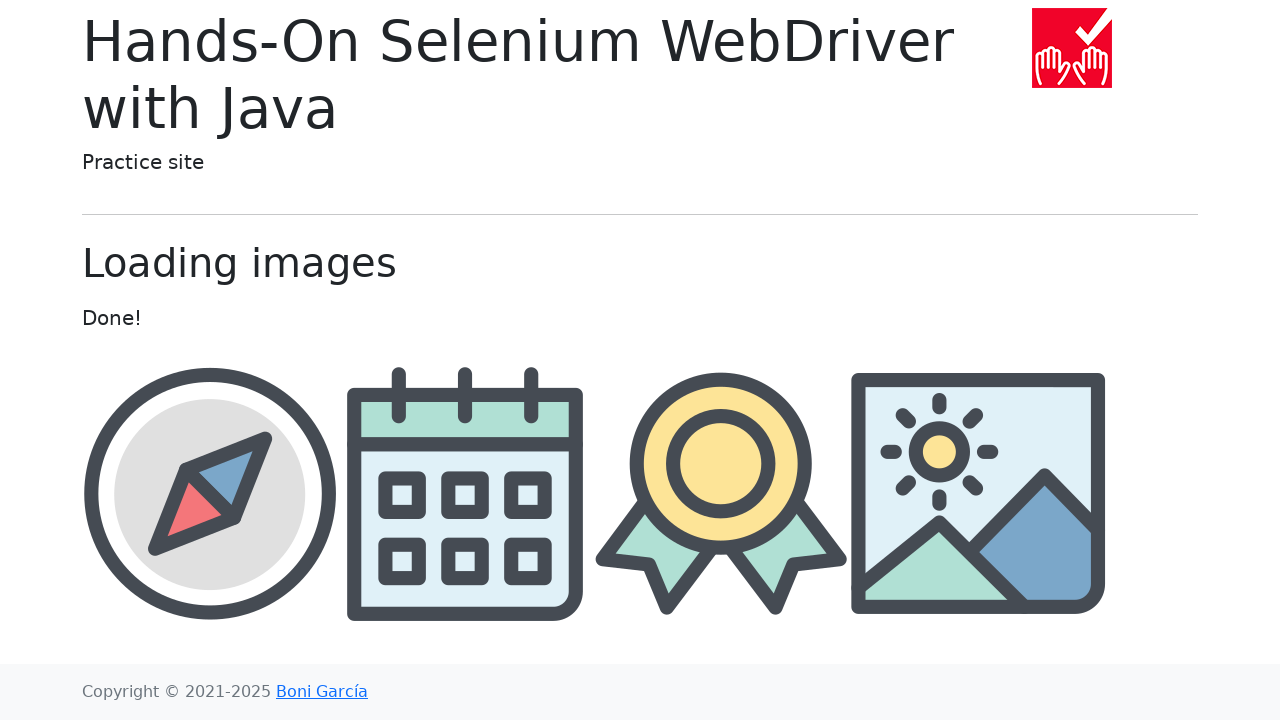

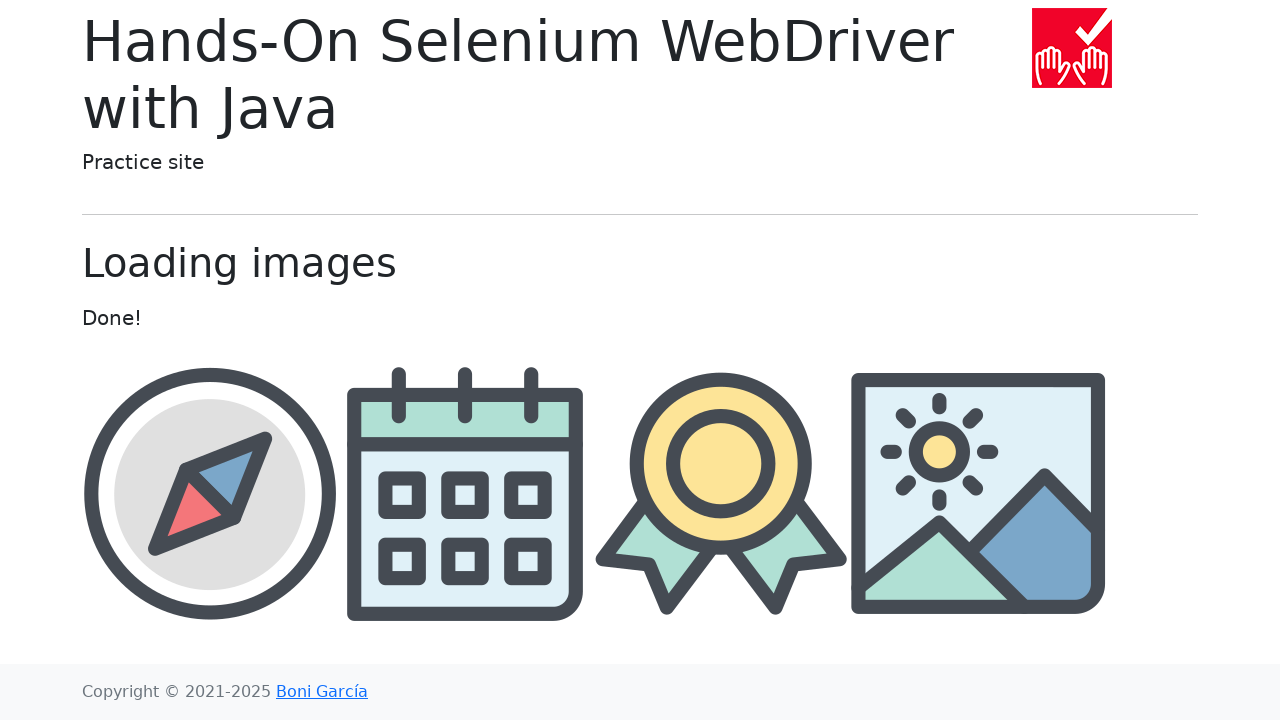